Tests filtering to display all items after switching between filters

Starting URL: https://demo.playwright.dev/todomvc

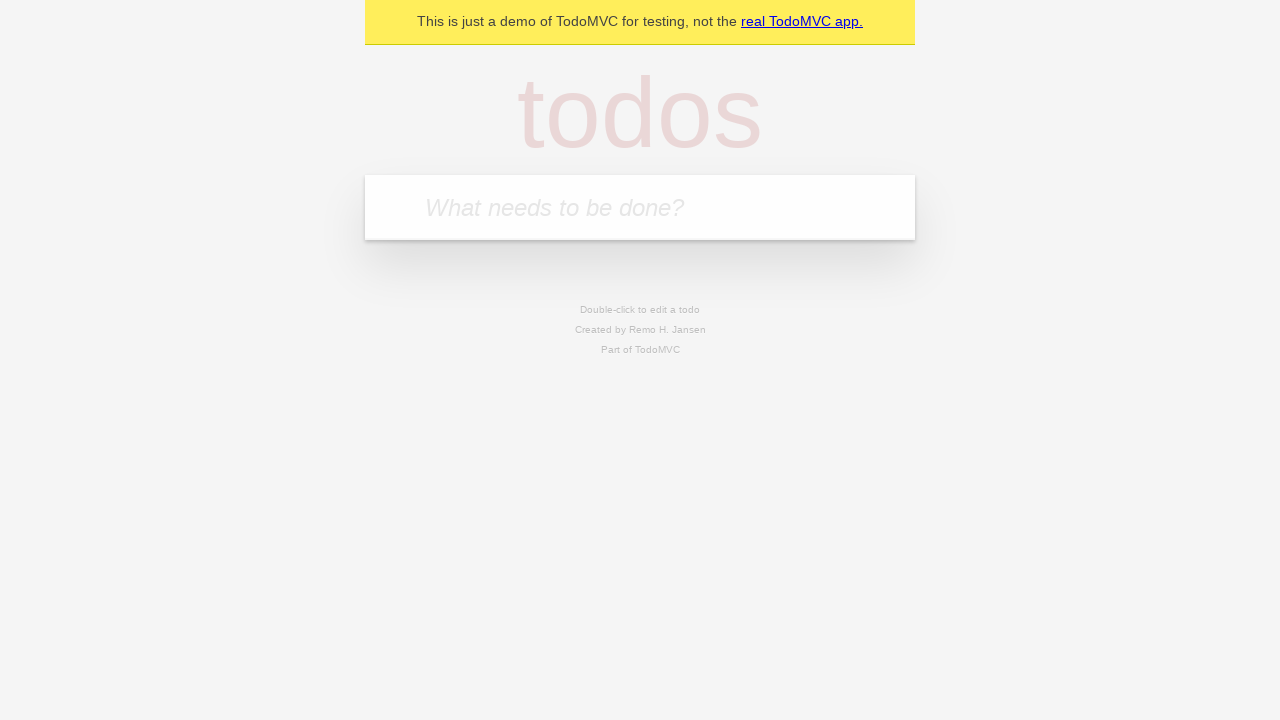

Filled new todo input with 'buy some cheese' on .new-todo
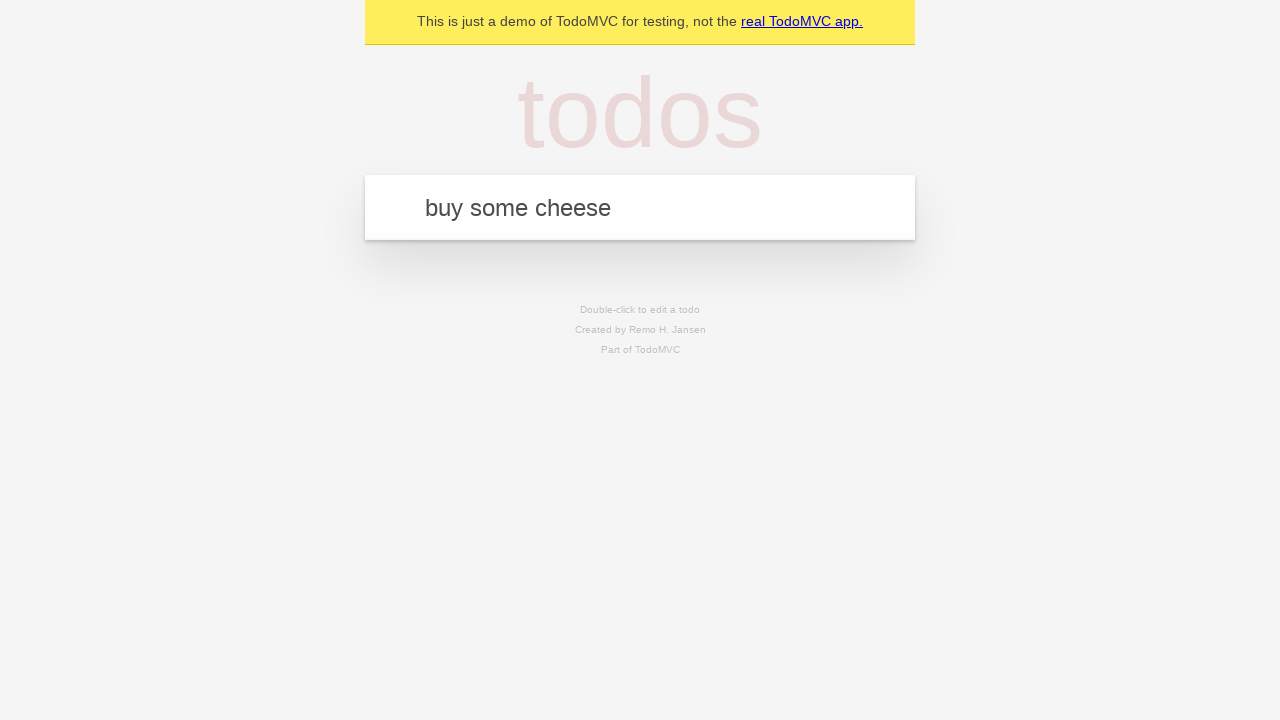

Pressed Enter to create first todo on .new-todo
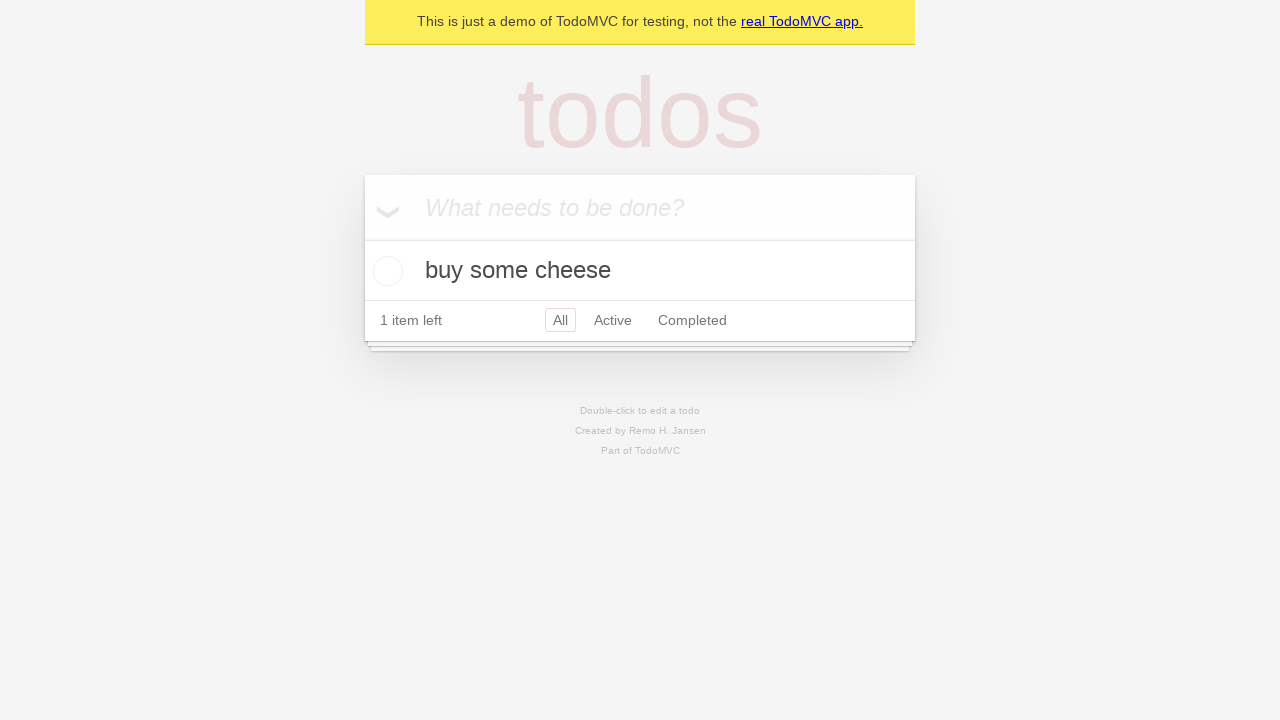

Filled new todo input with 'feed the cat' on .new-todo
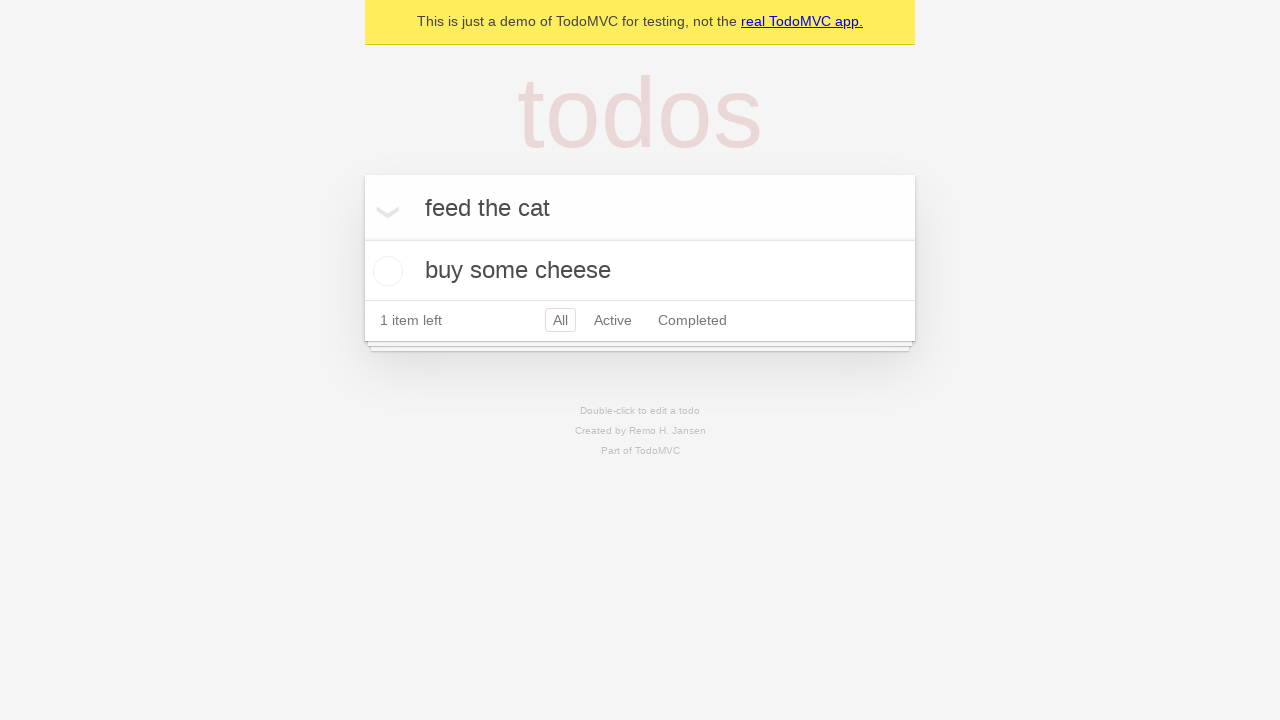

Pressed Enter to create second todo on .new-todo
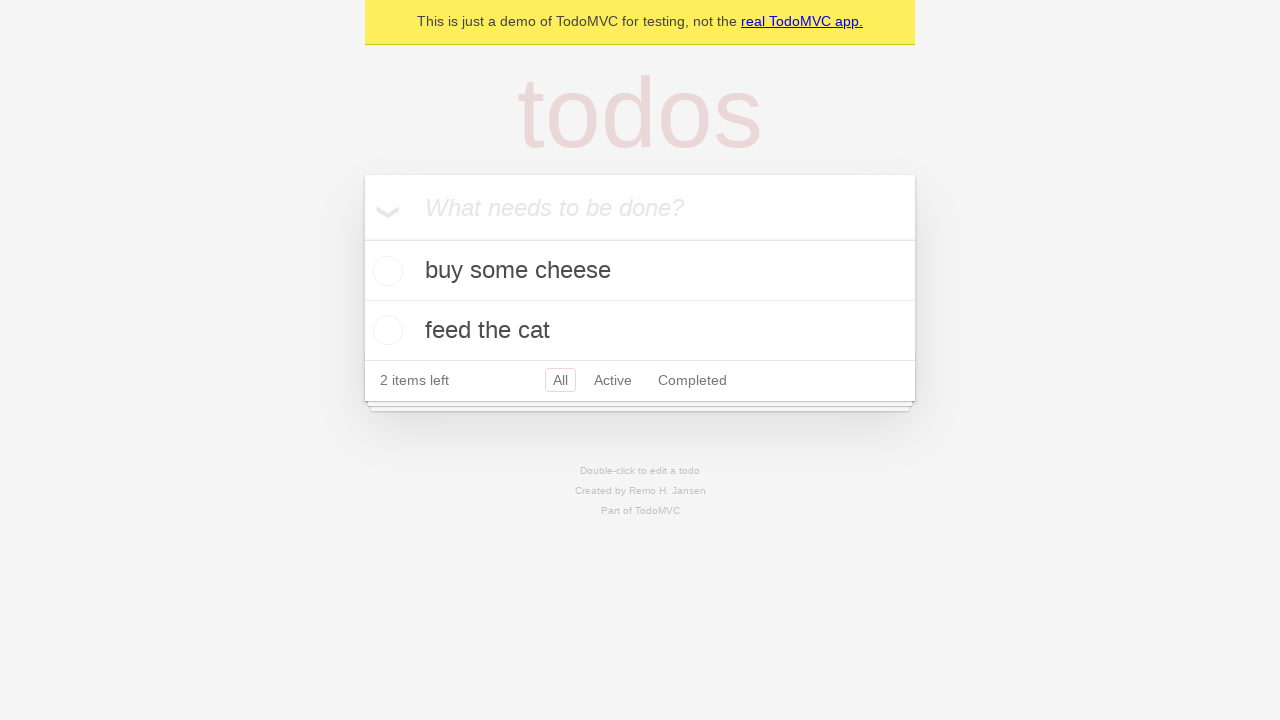

Filled new todo input with 'book a doctors appointment' on .new-todo
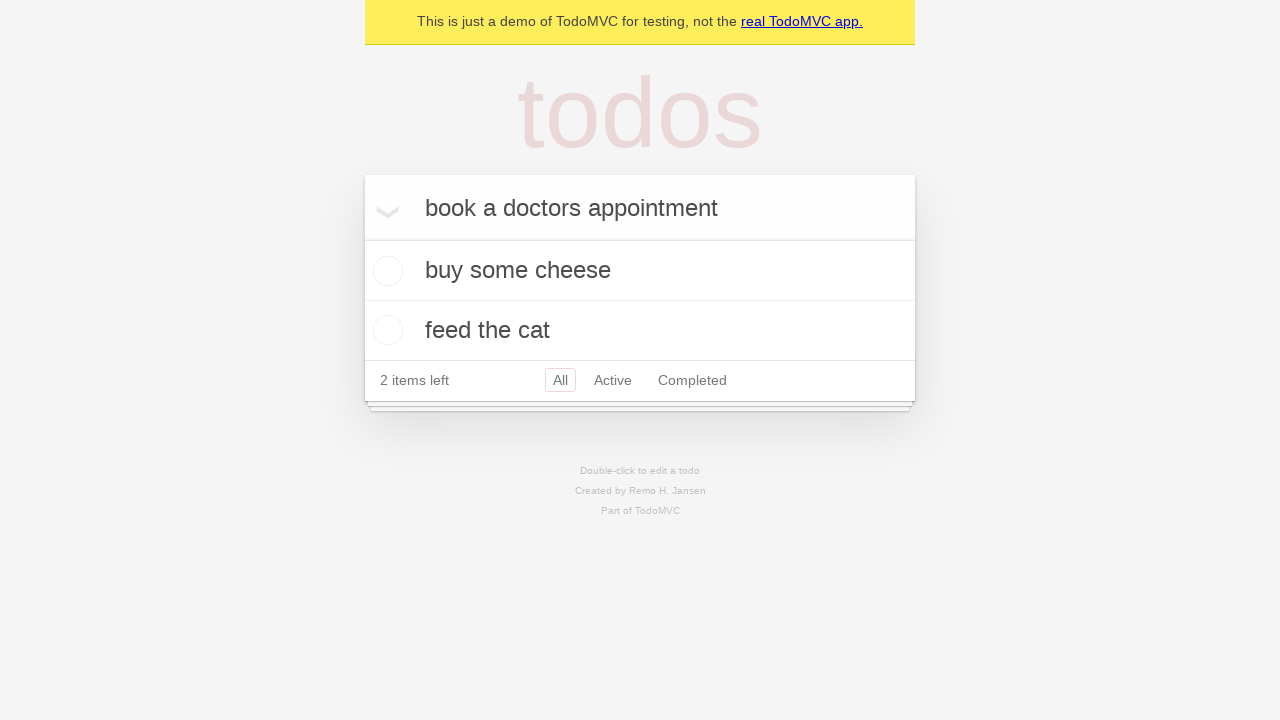

Pressed Enter to create third todo on .new-todo
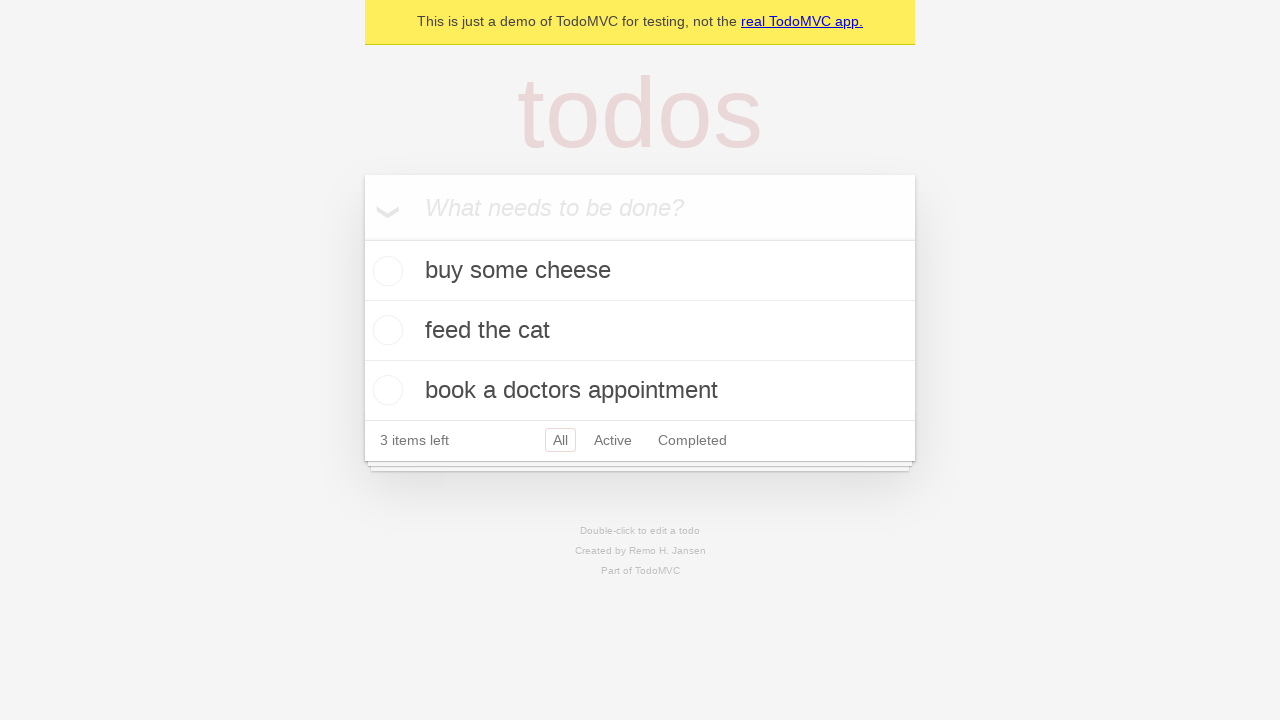

Checked the second todo item to mark as completed at (385, 330) on .todo-list li .toggle >> nth=1
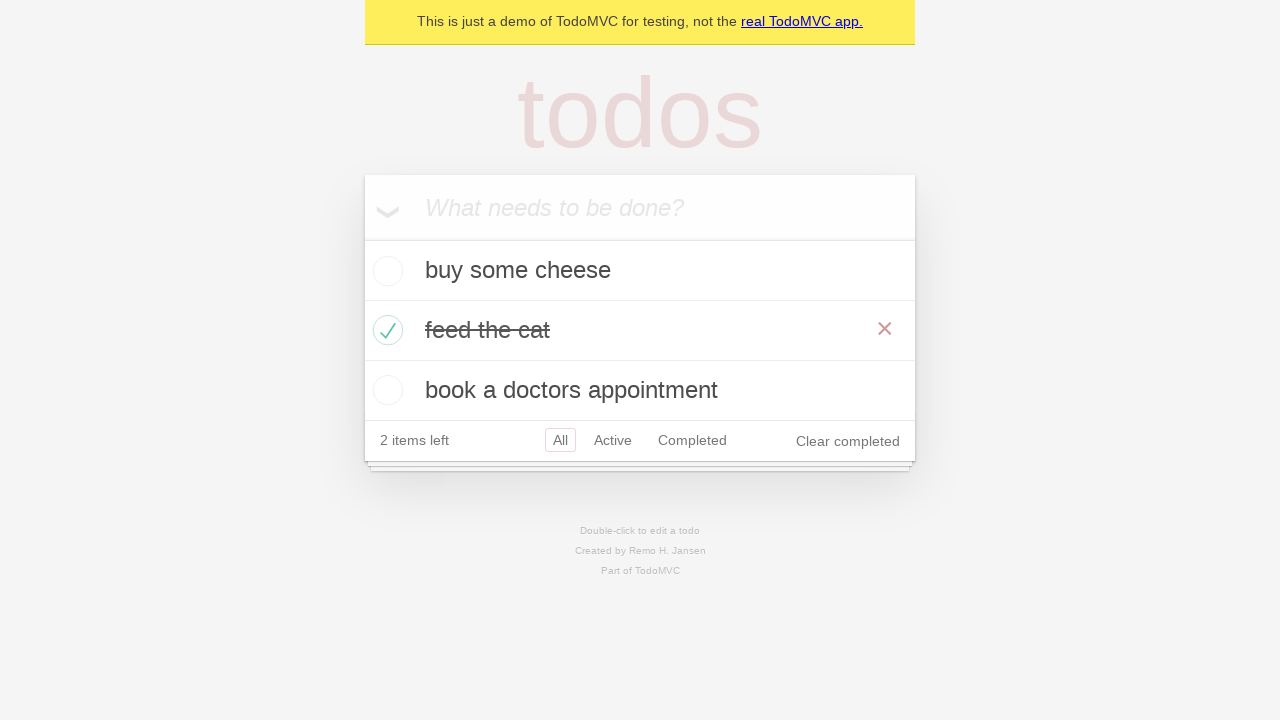

Clicked Active filter to display only active items at (613, 440) on .filters >> text=Active
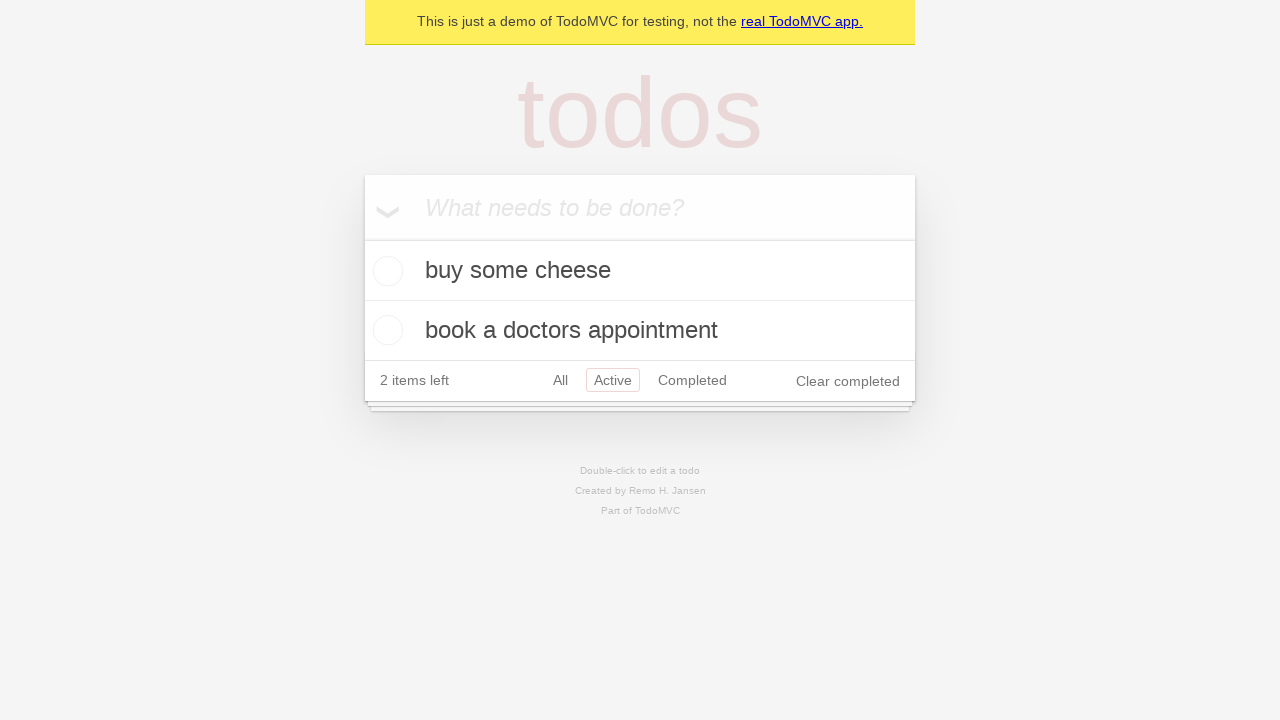

Clicked Completed filter to display only completed items at (692, 380) on .filters >> text=Completed
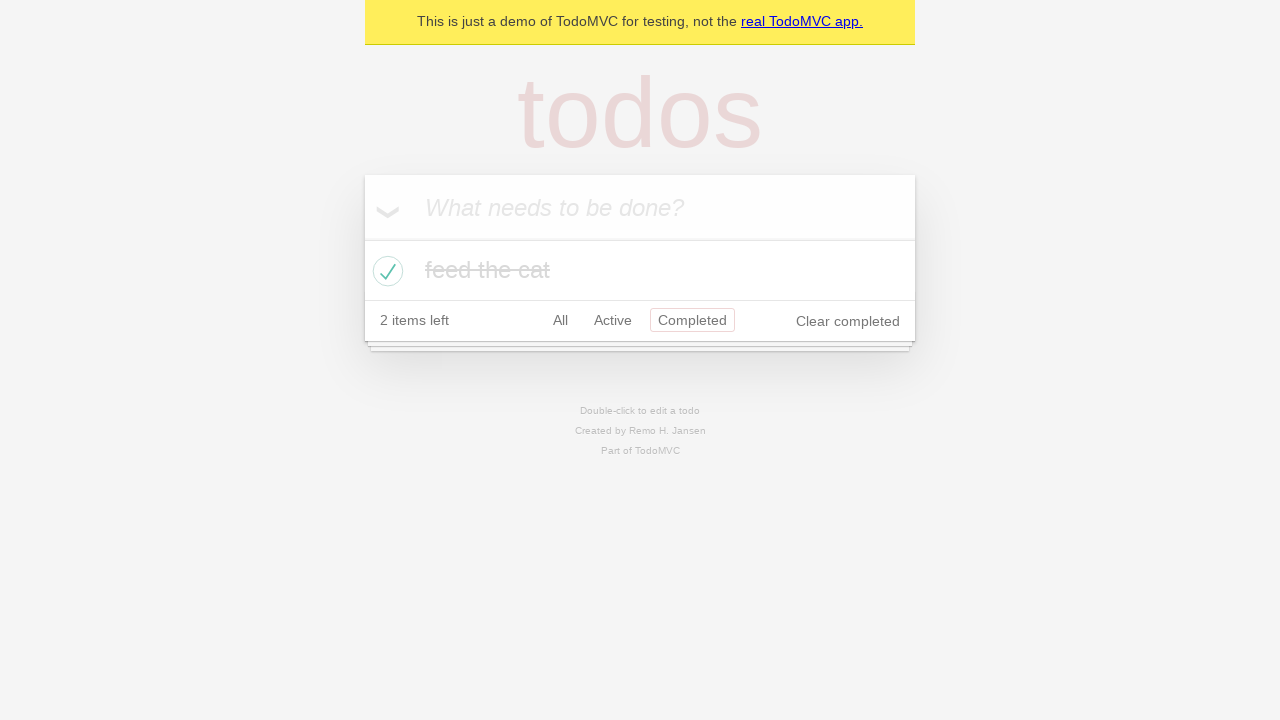

Clicked All filter to display all items at (560, 320) on .filters >> text=All
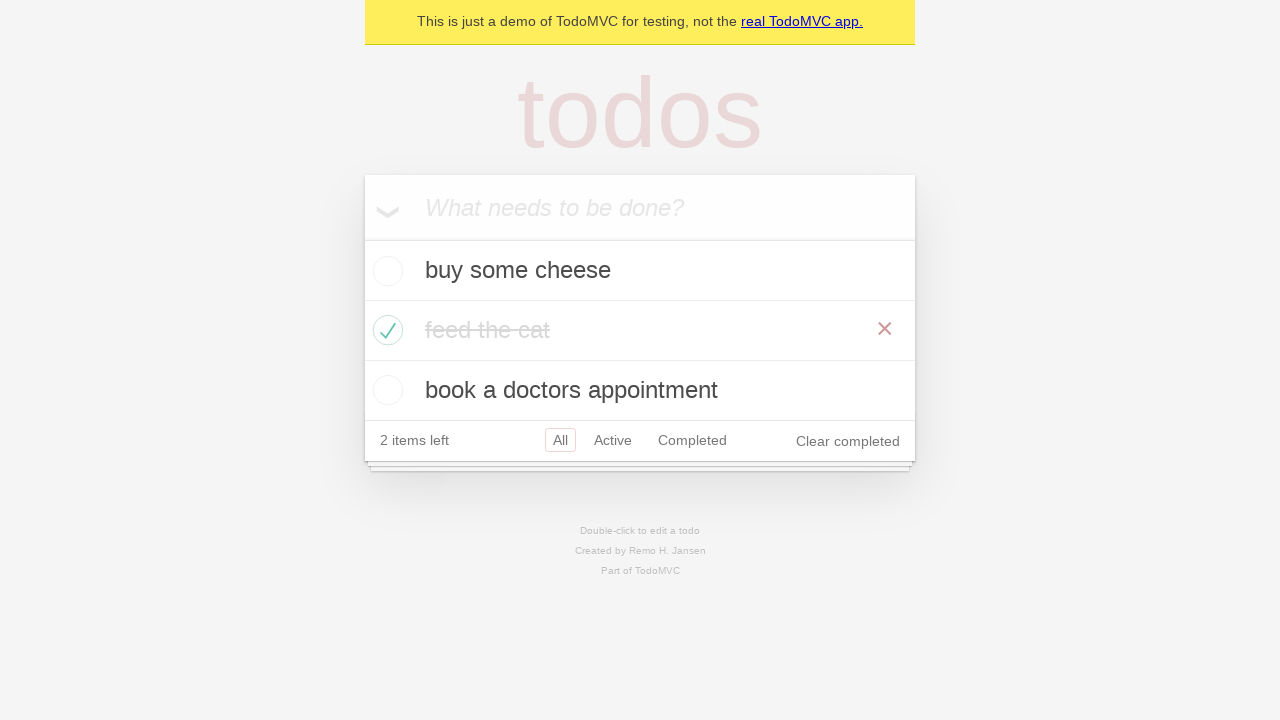

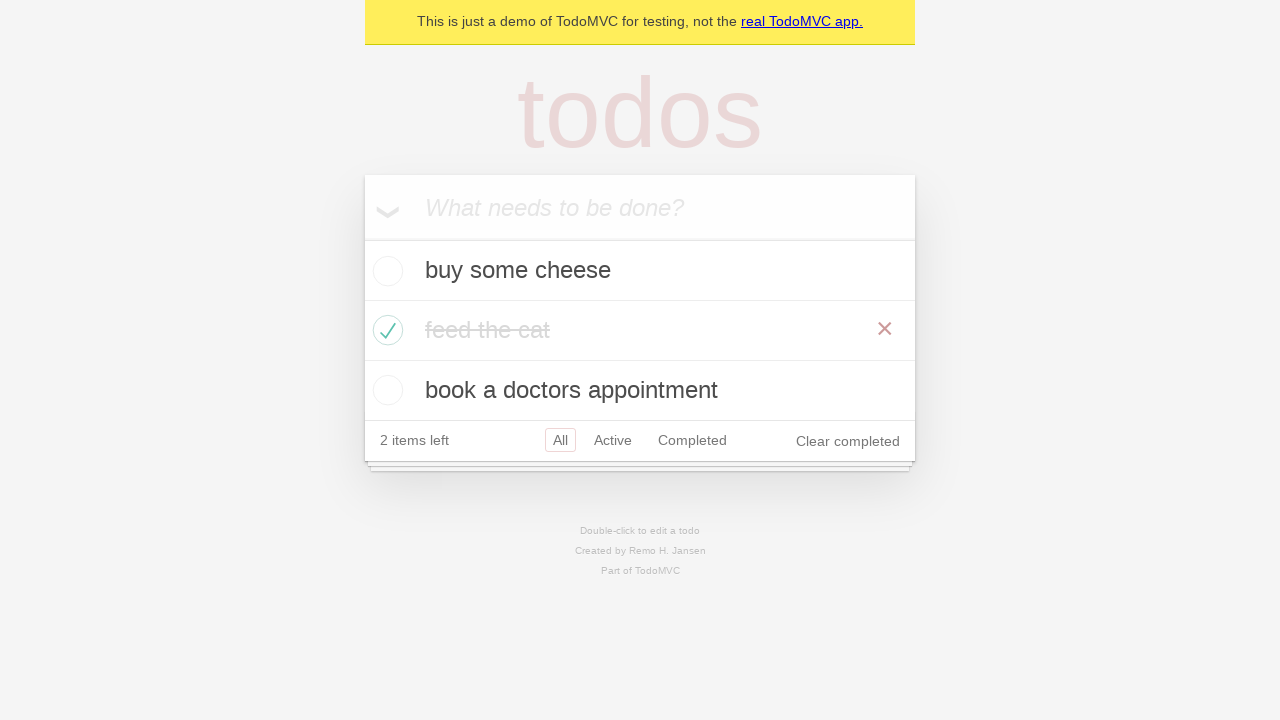